Finds all elements with class "test", gets the count, and retrieves text from specific elements including the third one

Starting URL: https://kristinek.github.io/site/examples/locators

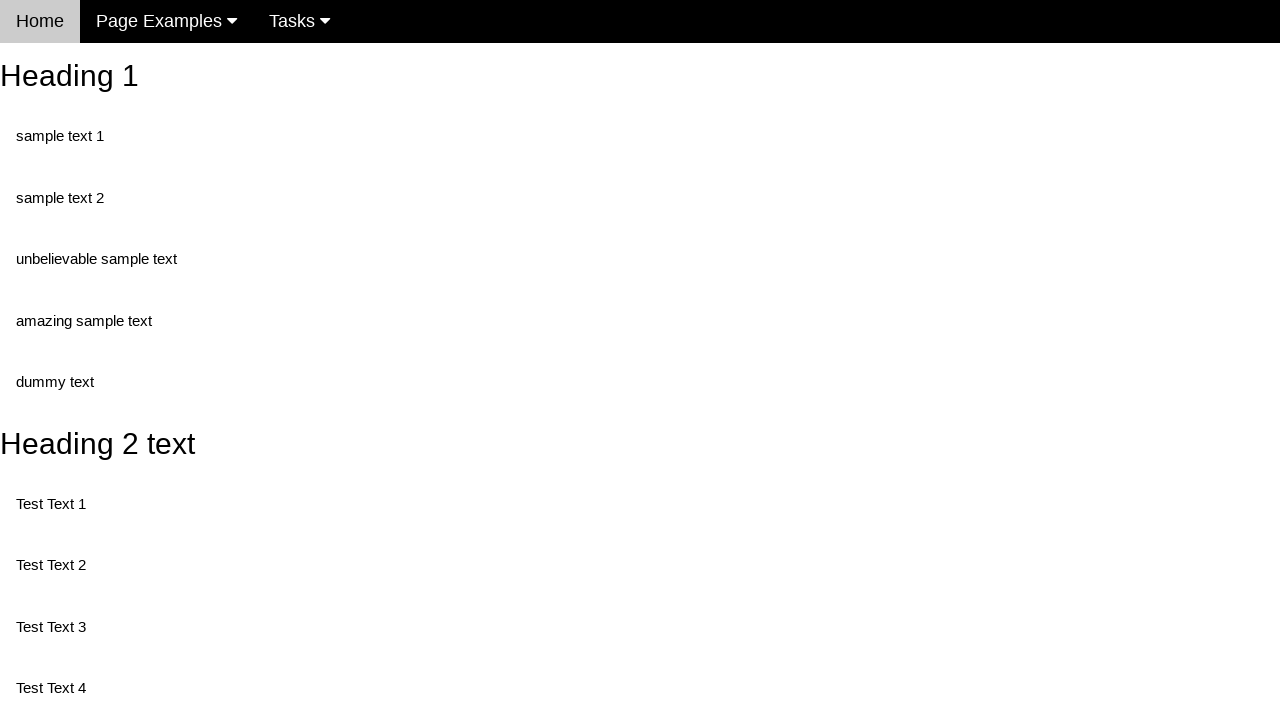

Navigated to locators example page
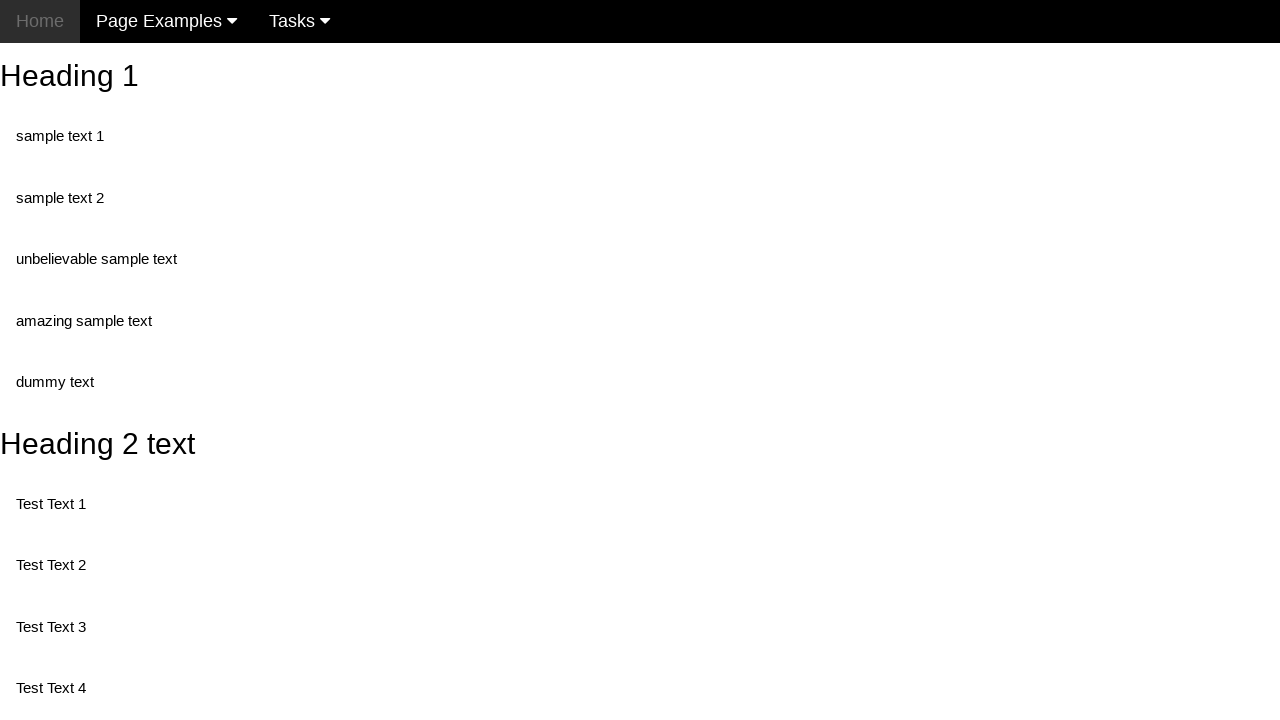

Waited for first element with class 'test' to be present
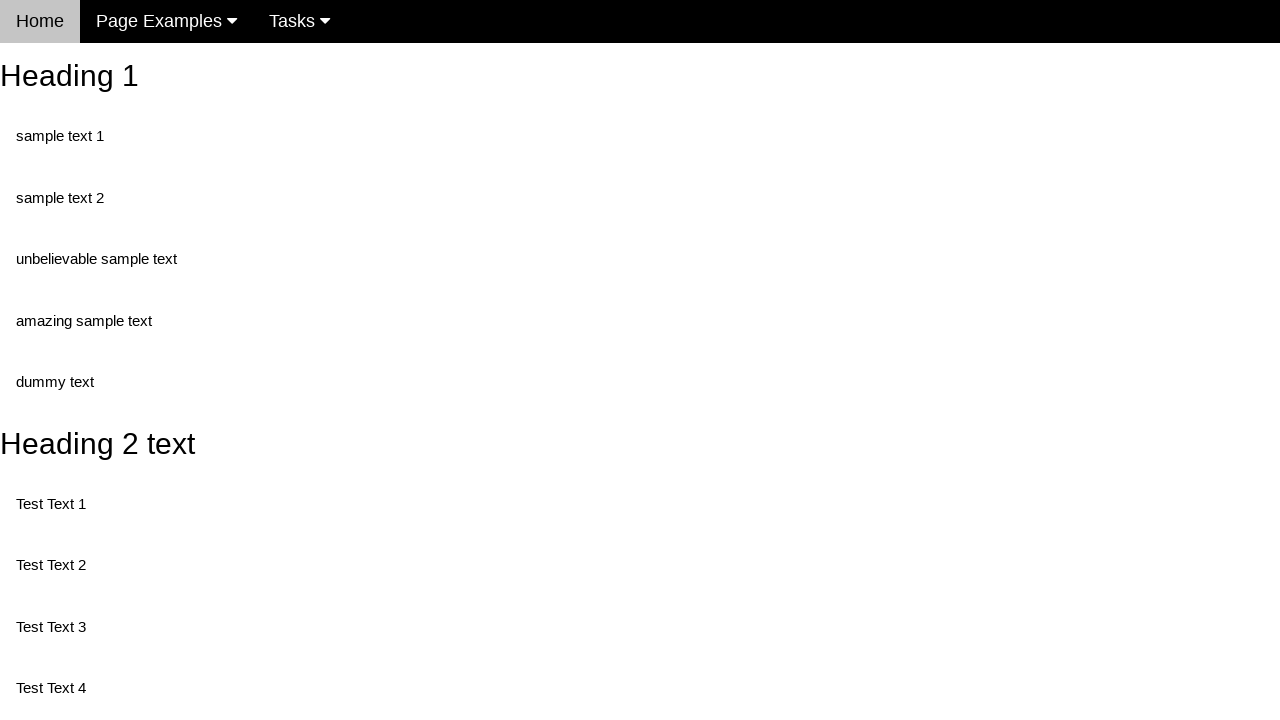

Located all elements with class 'test'
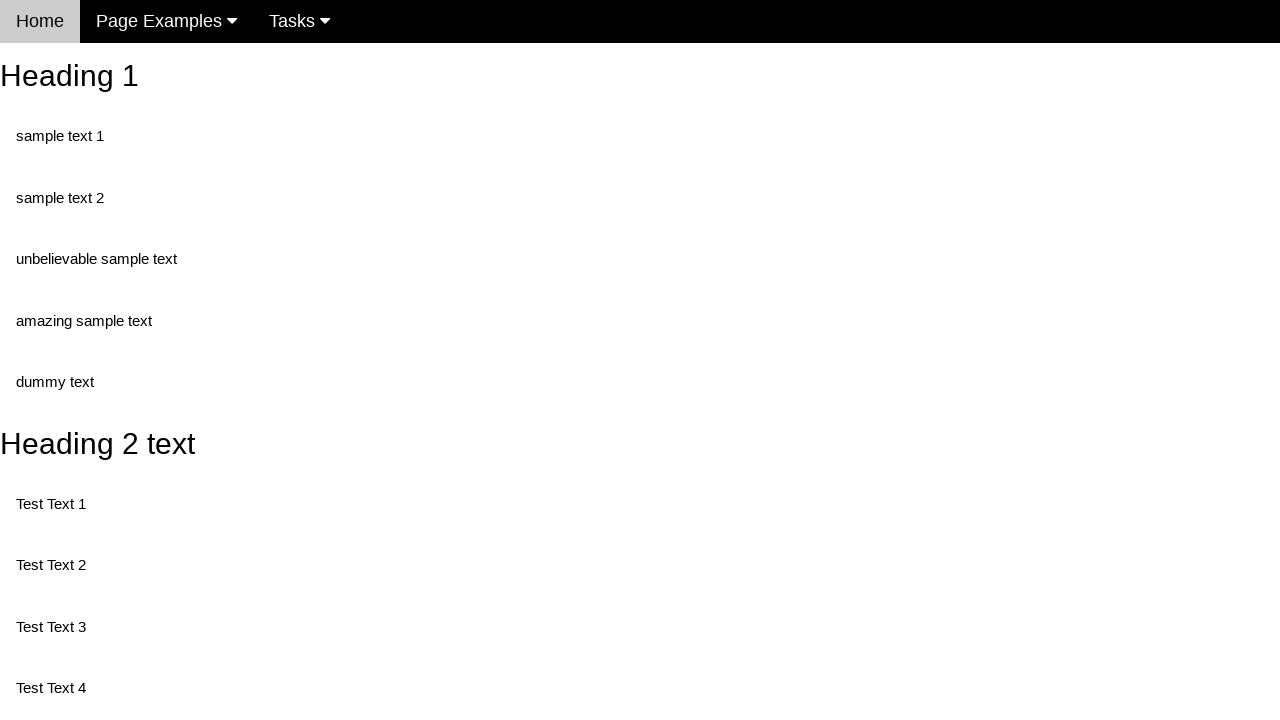

Retrieved count of elements with class 'test': 5
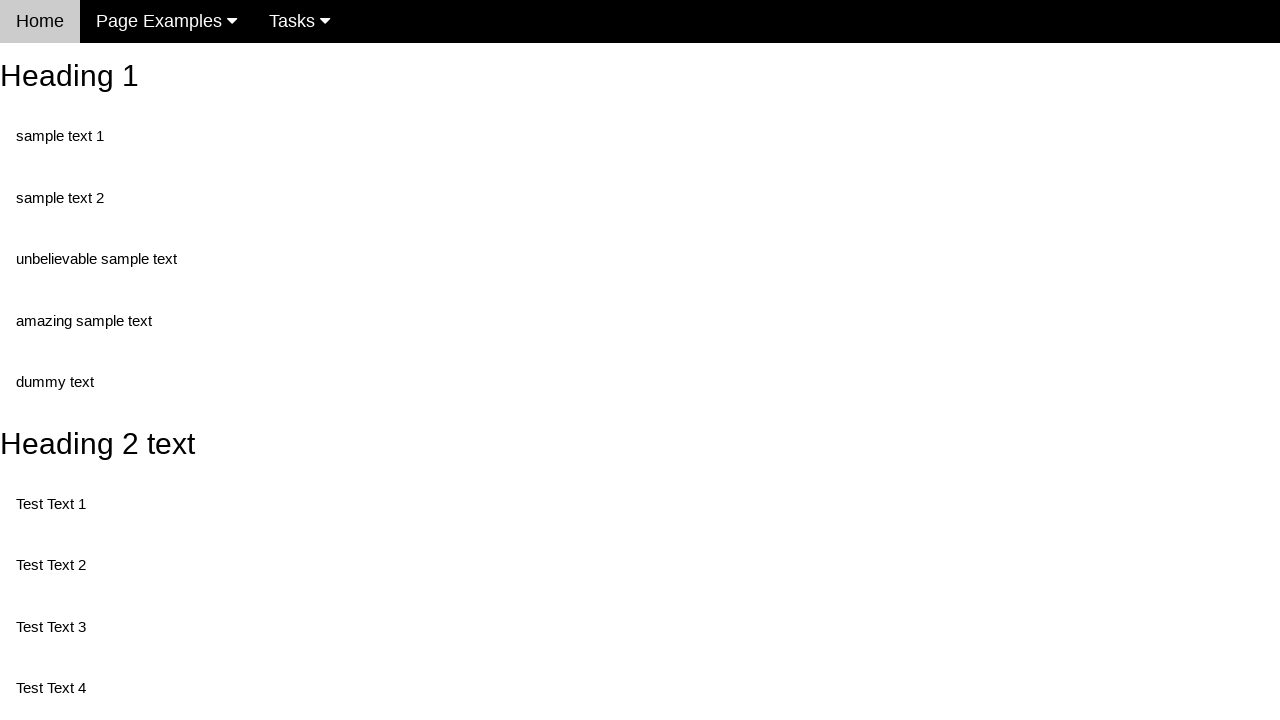

Retrieved text from first element with class 'test': 'Test Text 1'
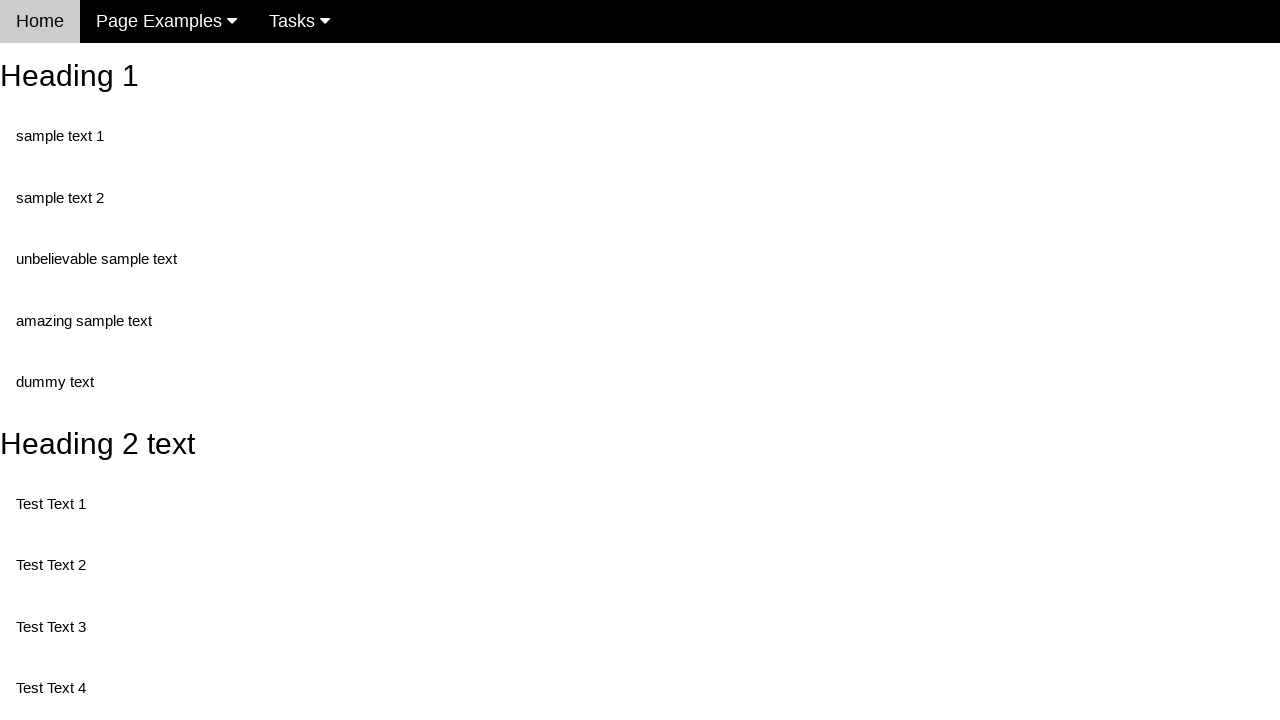

Retrieved text from third element with class 'test': 'Test Text 4'
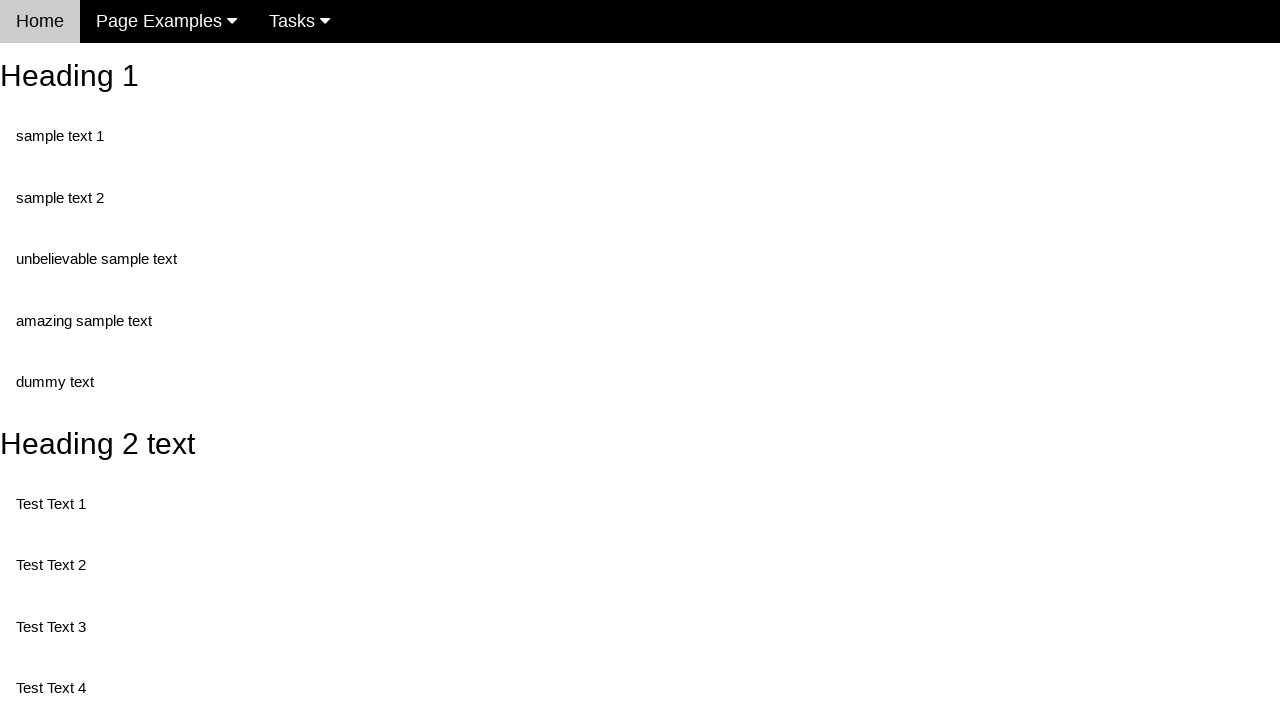

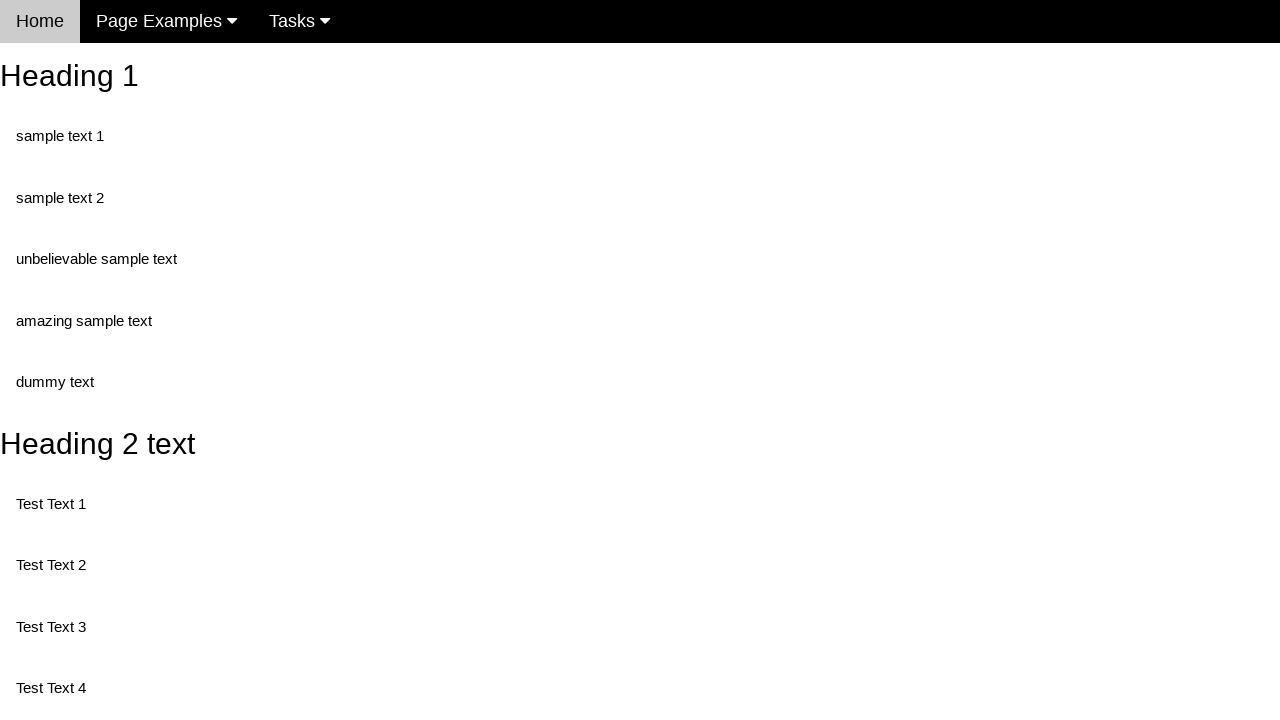